Fills in the name field on a Google Form with the value "Deepali"

Starting URL: https://docs.google.com/forms/d/e/1FAIpQLSep9LTMntH5YqIXa5nkiPKSs283kdwitBBhXWyZdAS-e4CxBQ/viewform

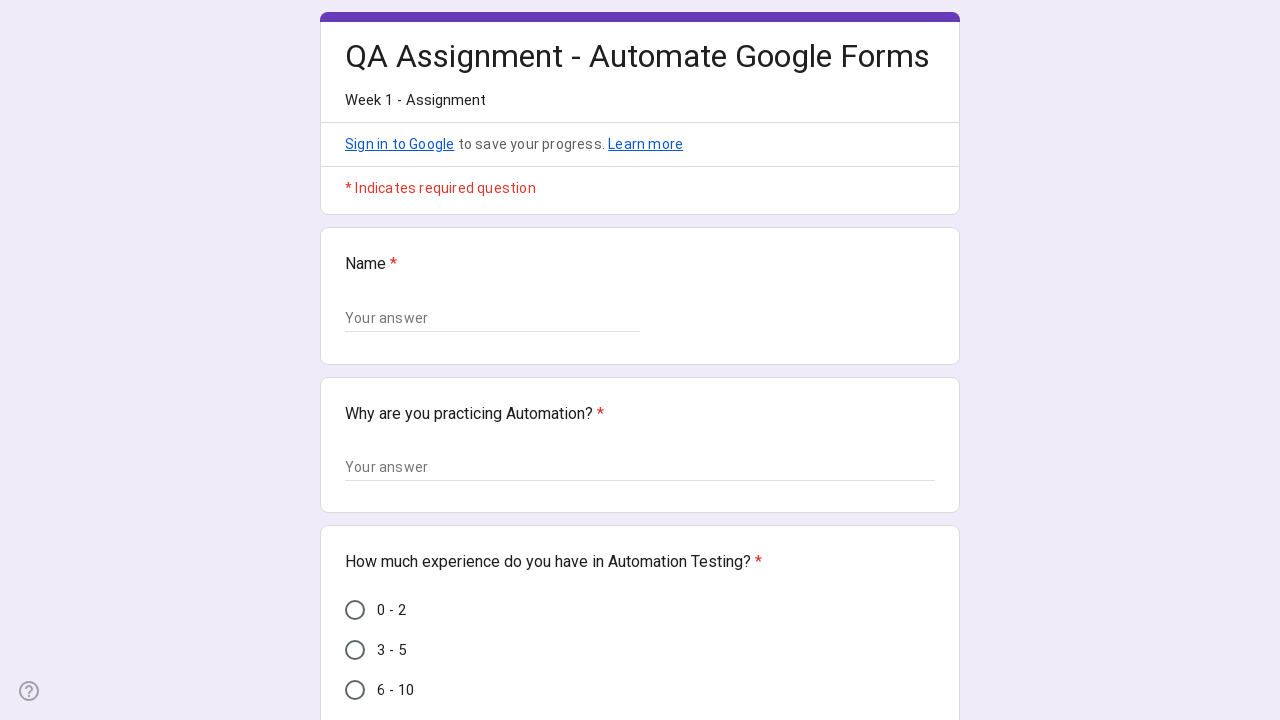

Waited for name input field to be visible on Google Form
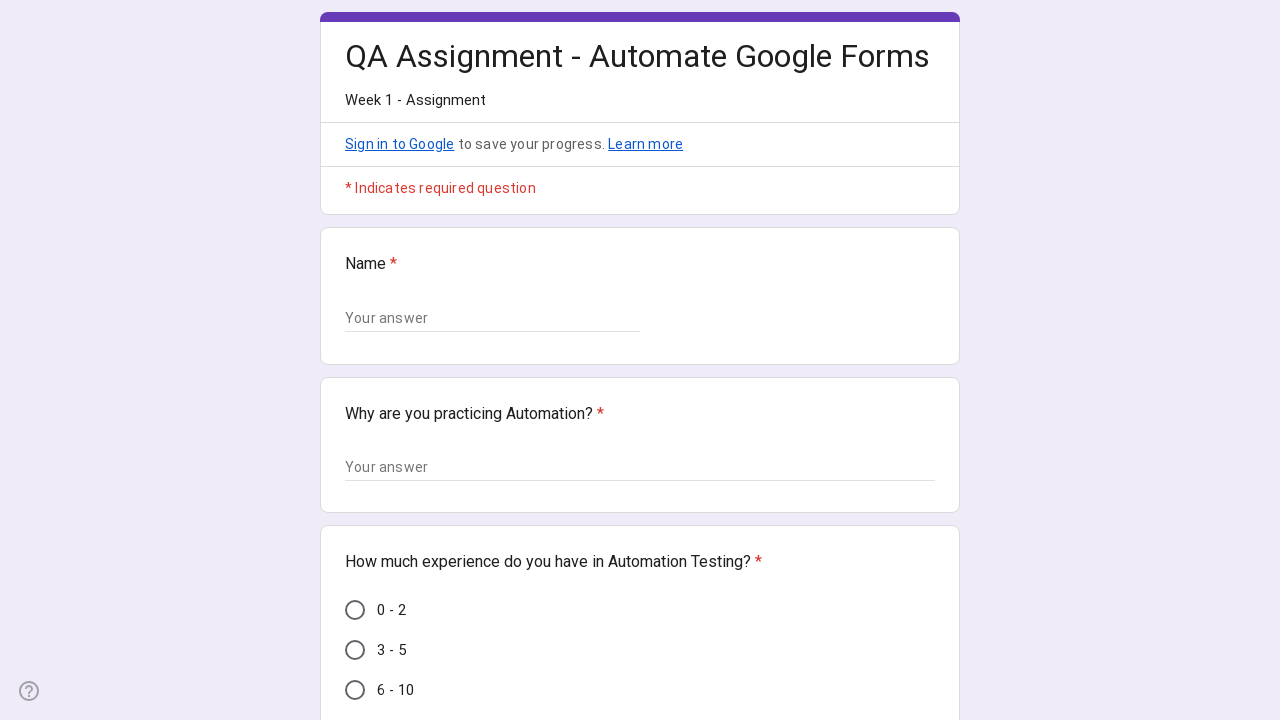

Filled name field with 'Deepali'
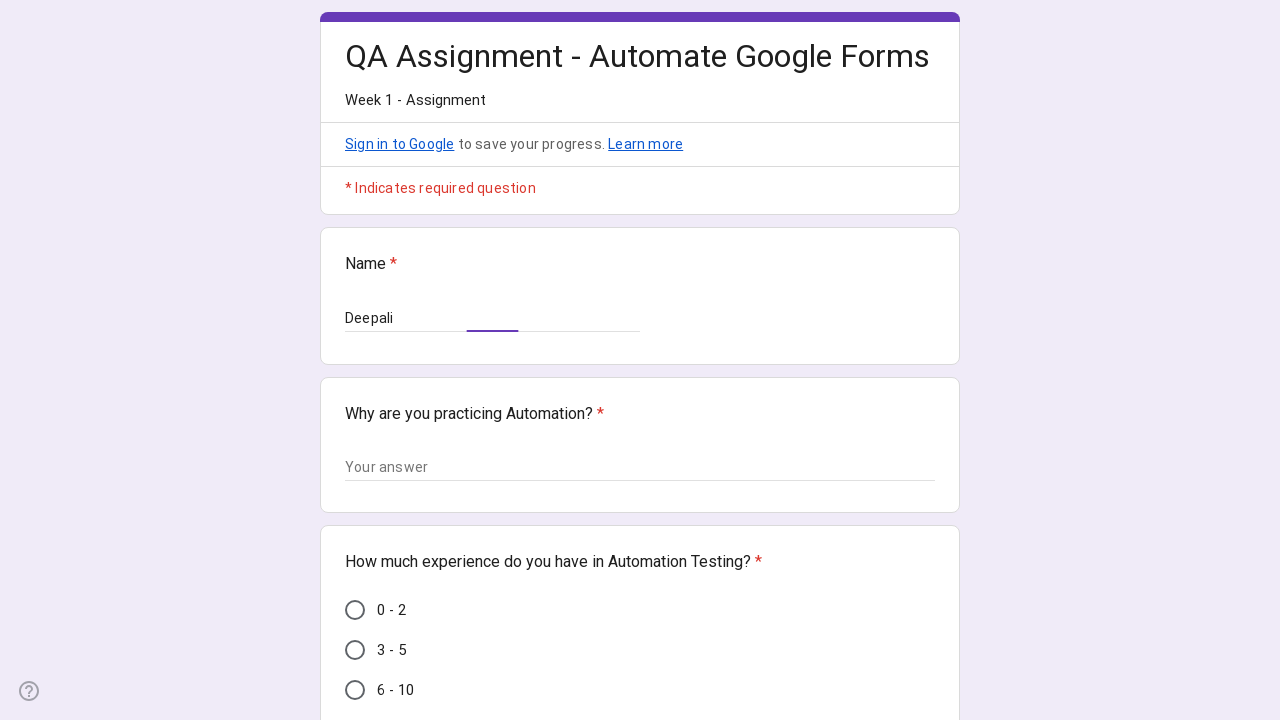

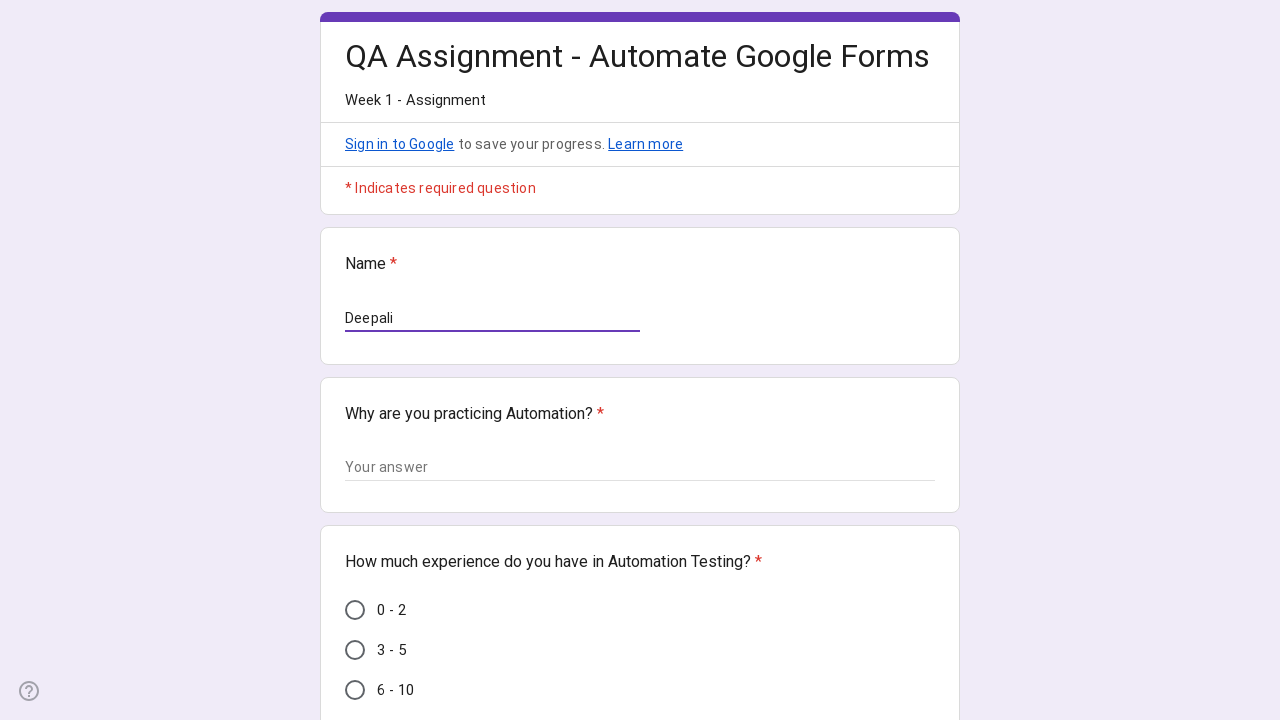